Tests the product review submission flow by navigating to a product page, selecting the reviews tab, rating with 5 stars, filling in review details (comment, name, email), and submitting the review.

Starting URL: https://practice.automationtesting.in/

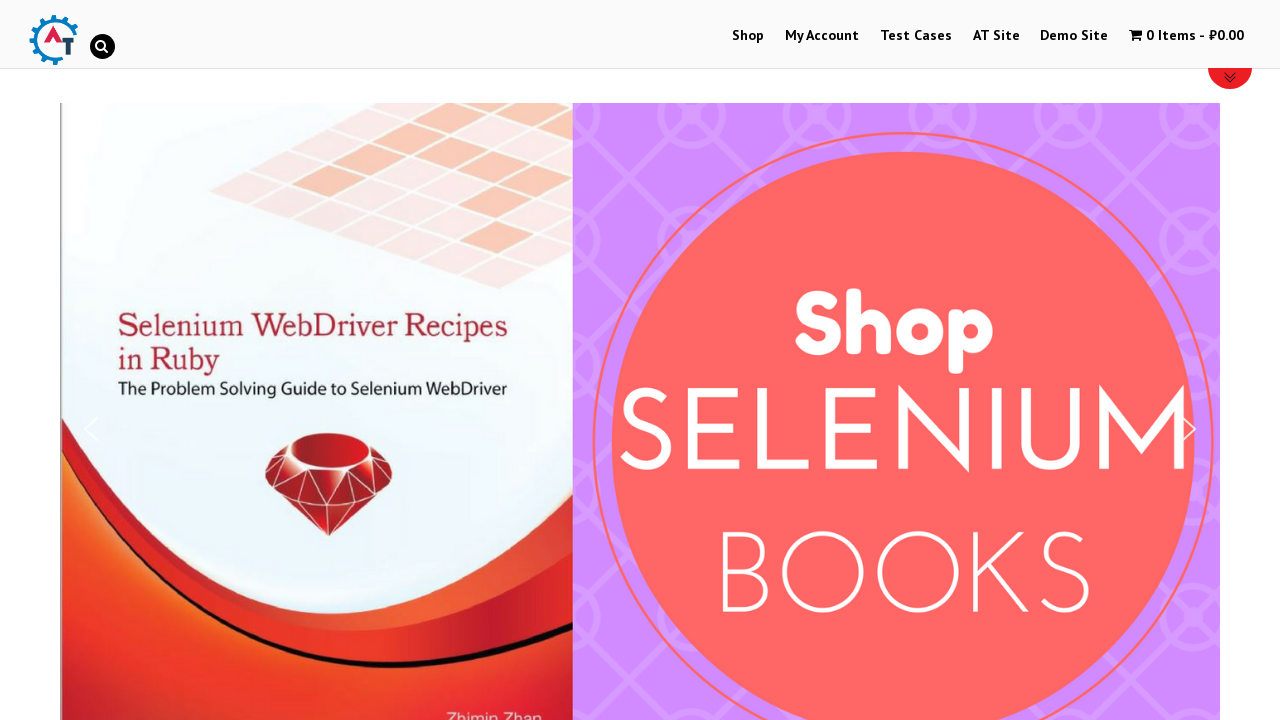

Scrolled down 600px to view products
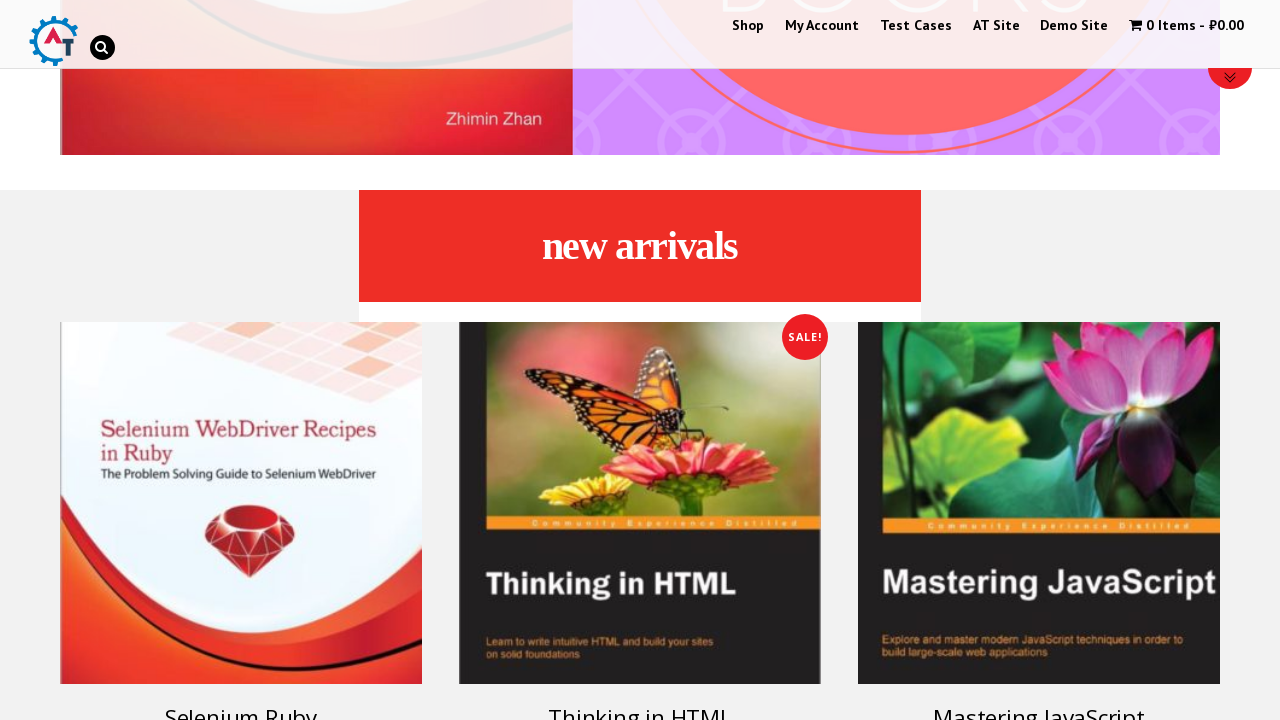

Clicked on Selenium Ruby product at (241, 503) on [title='Selenium Ruby']
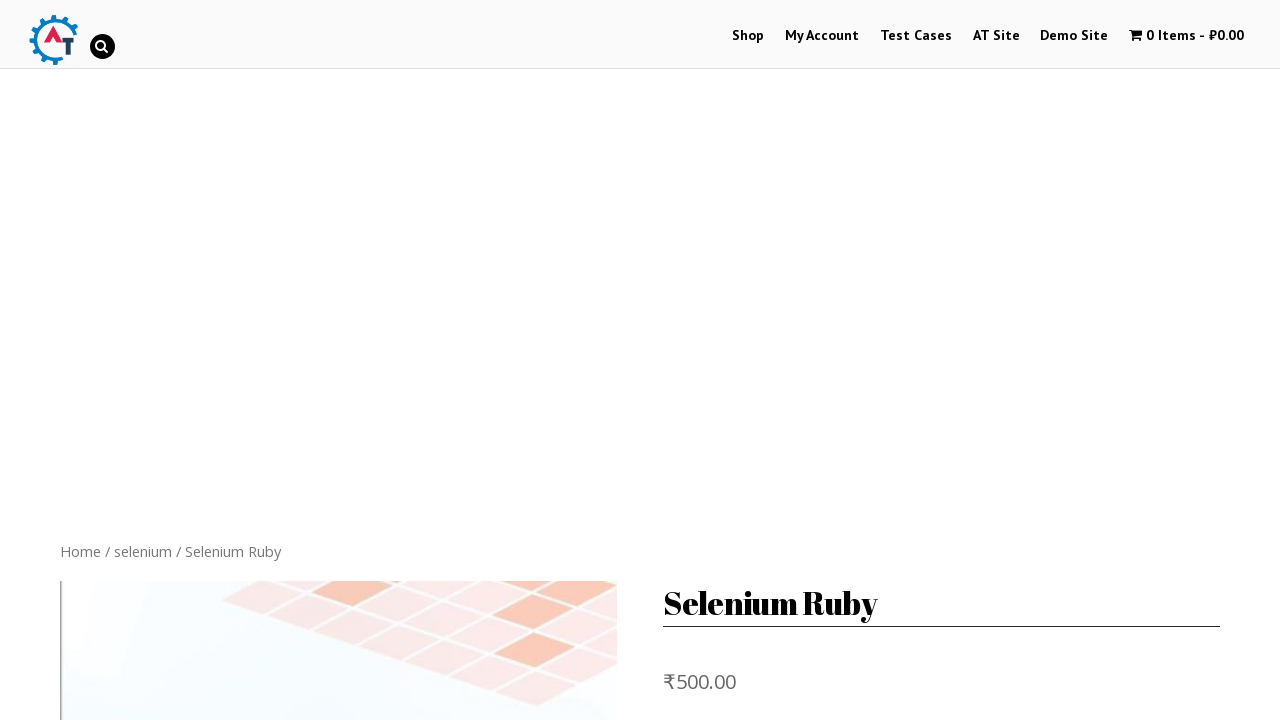

Scrolled down 300px on product page
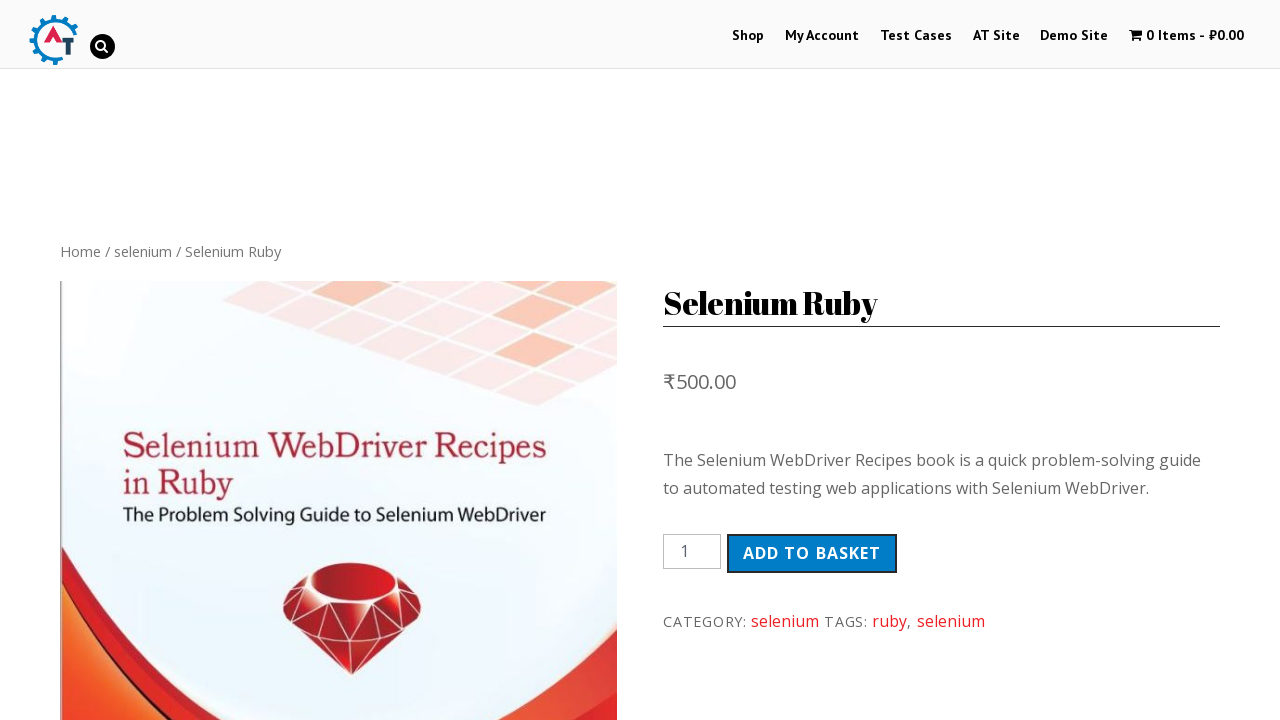

Clicked on Reviews tab at (309, 360) on .reviews_tab
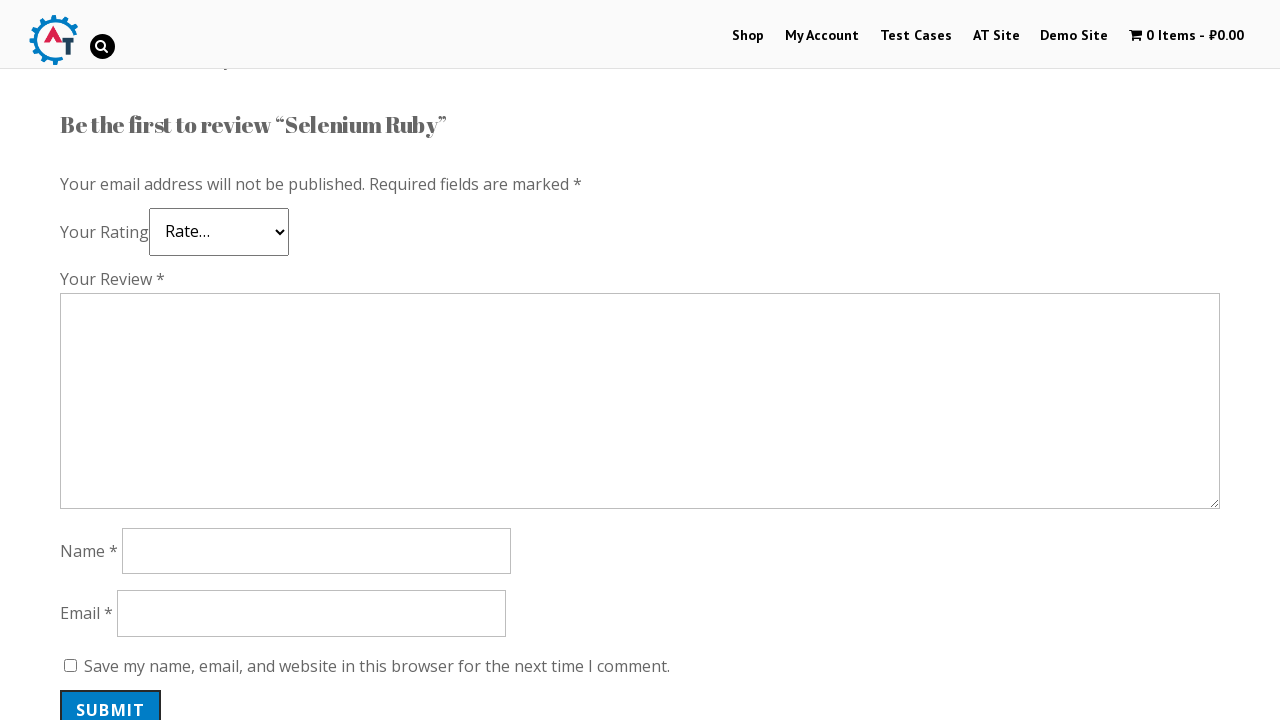

Scrolled down 600px to review form
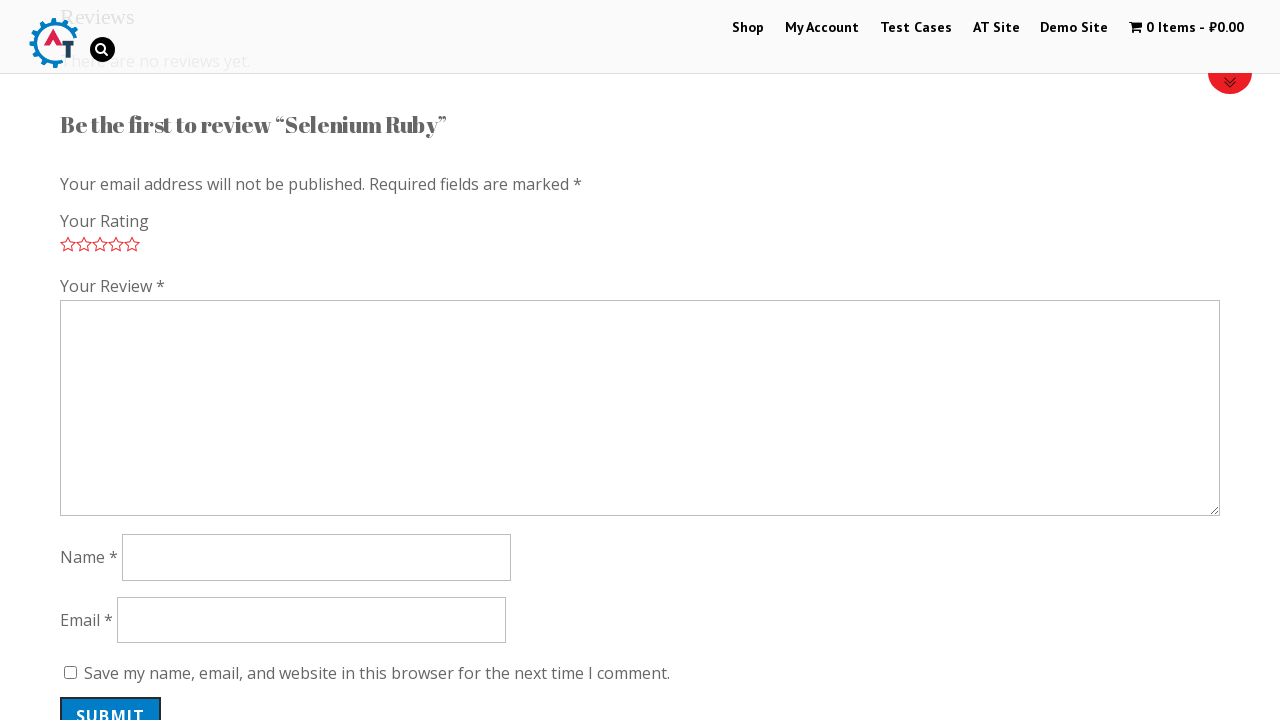

Selected 5-star rating at (132, 244) on .star-5
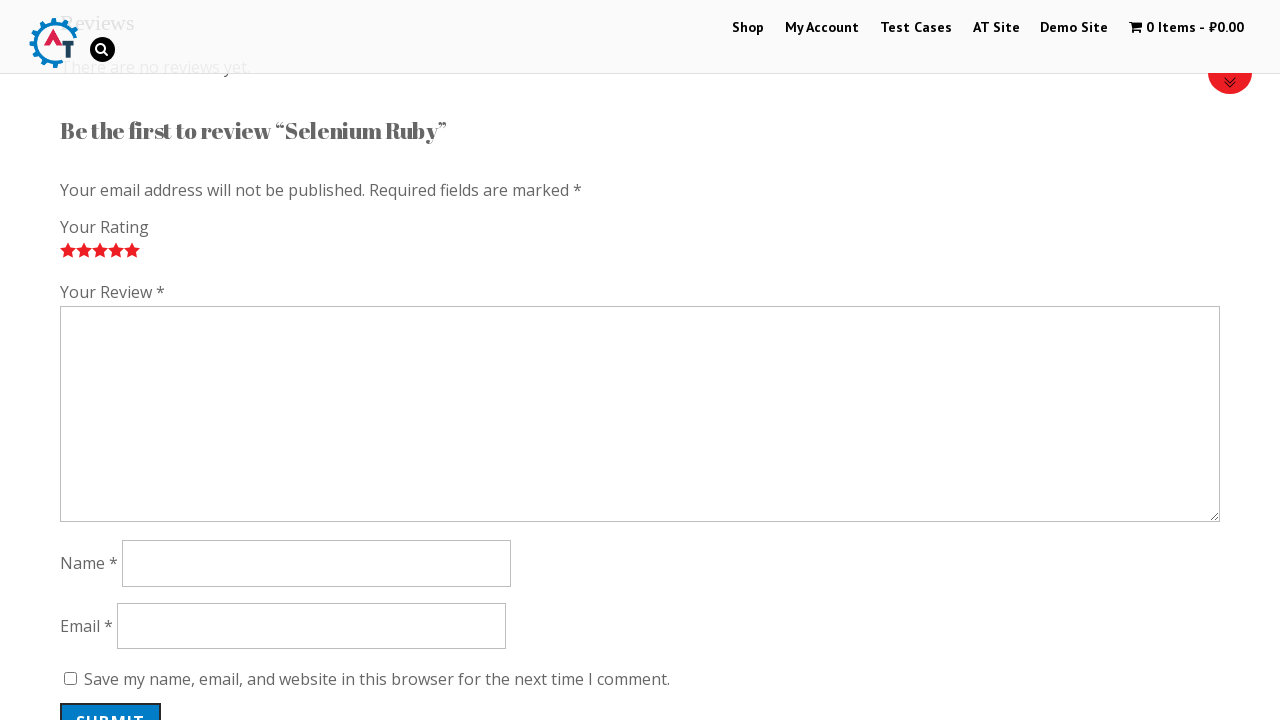

Filled in review comment: 'Nice book!' on #comment
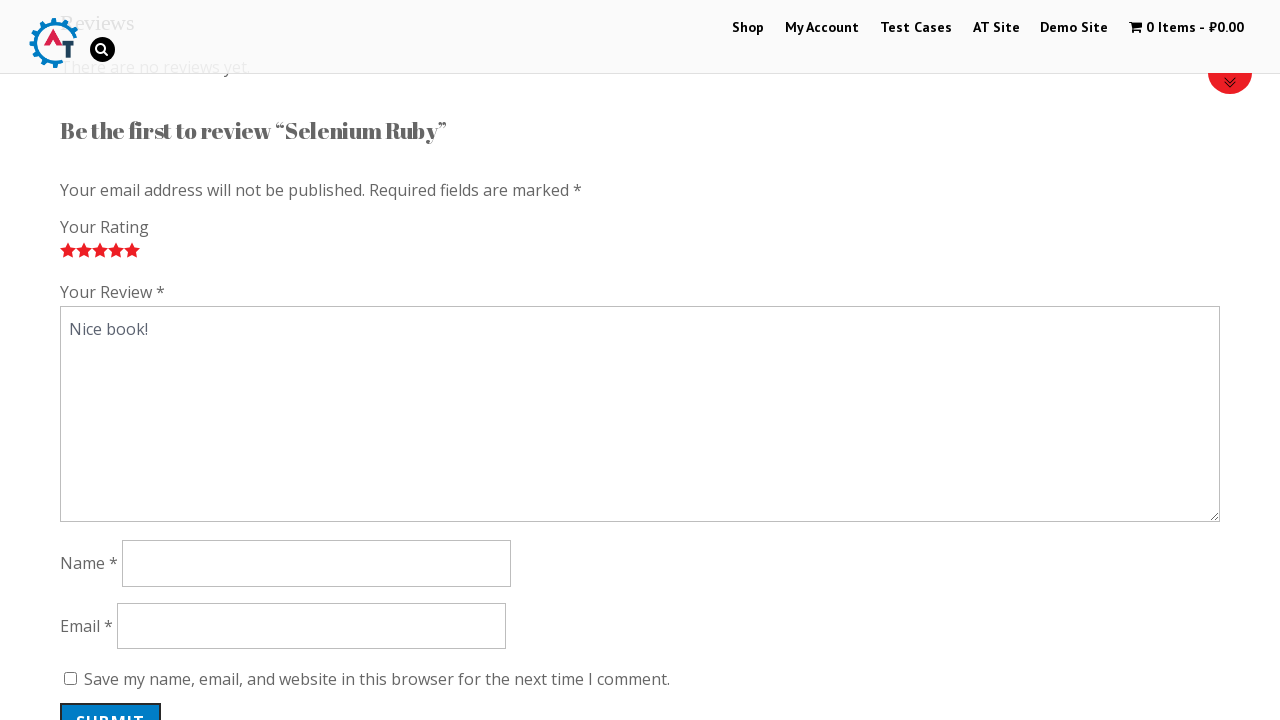

Filled in author name: 'Anatoly' on #author
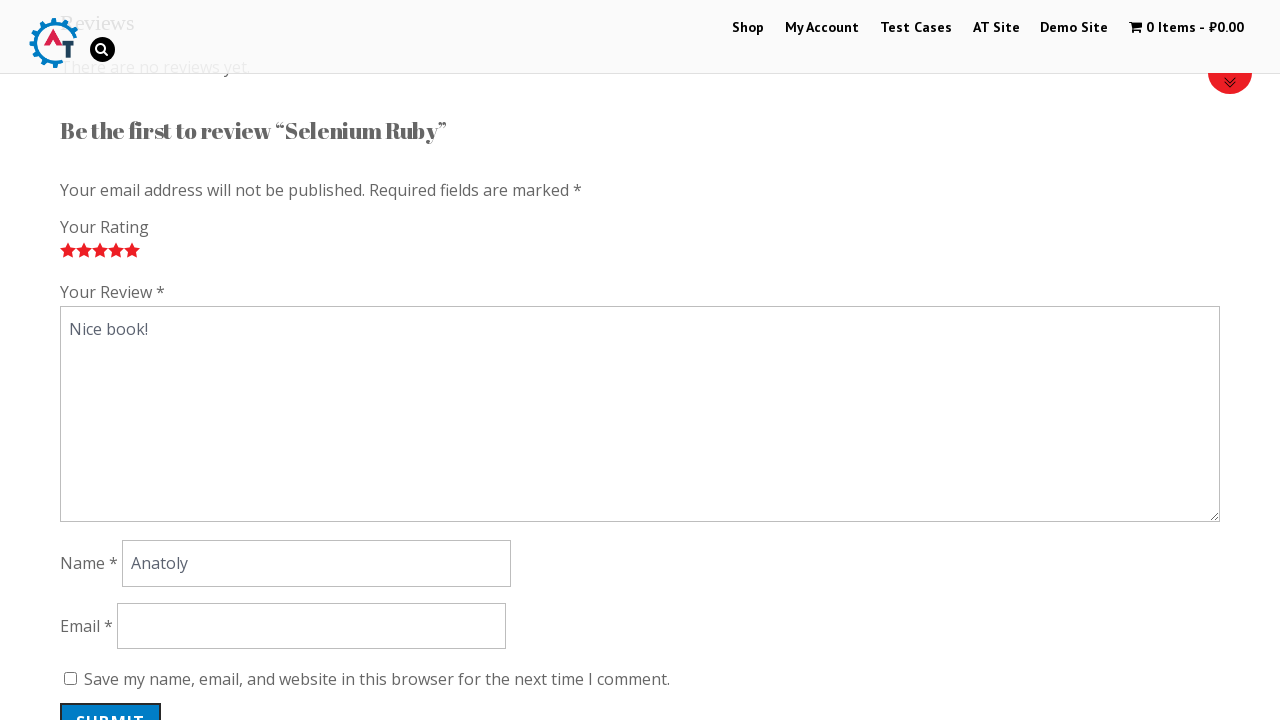

Filled in email: 'qwert@gmail.com' on #email
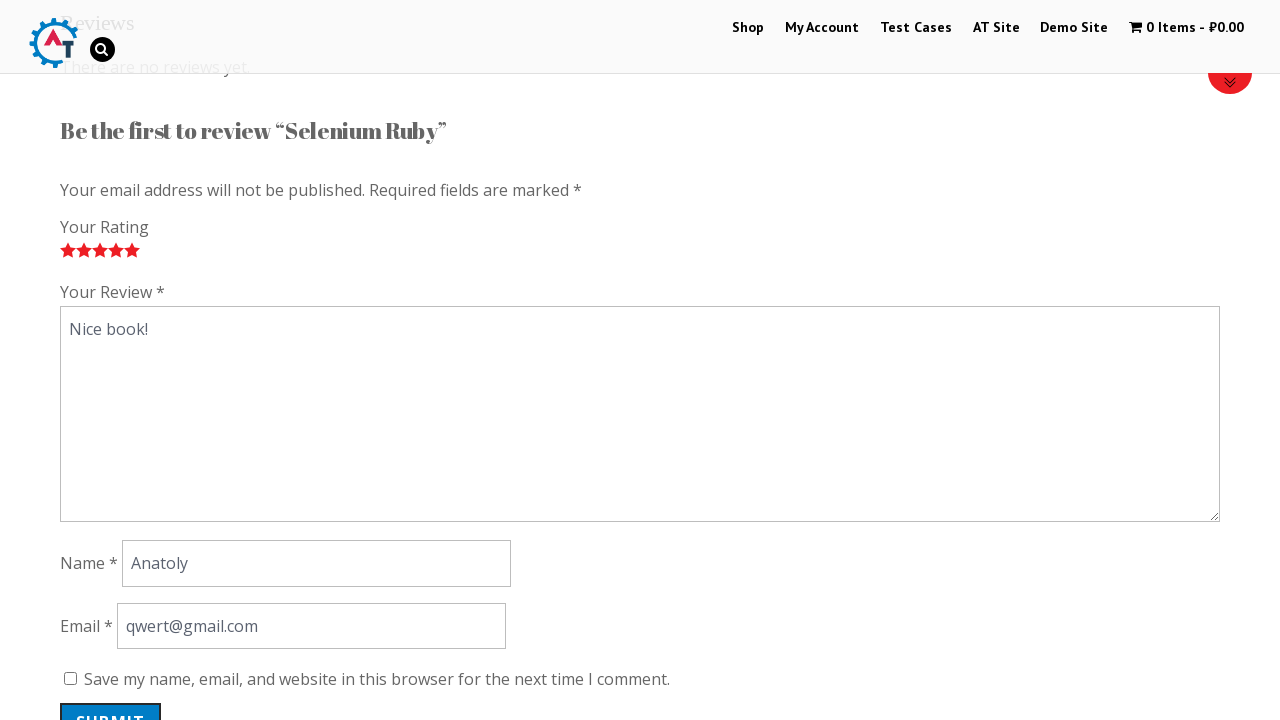

Clicked submit button to submit review at (111, 700) on #submit
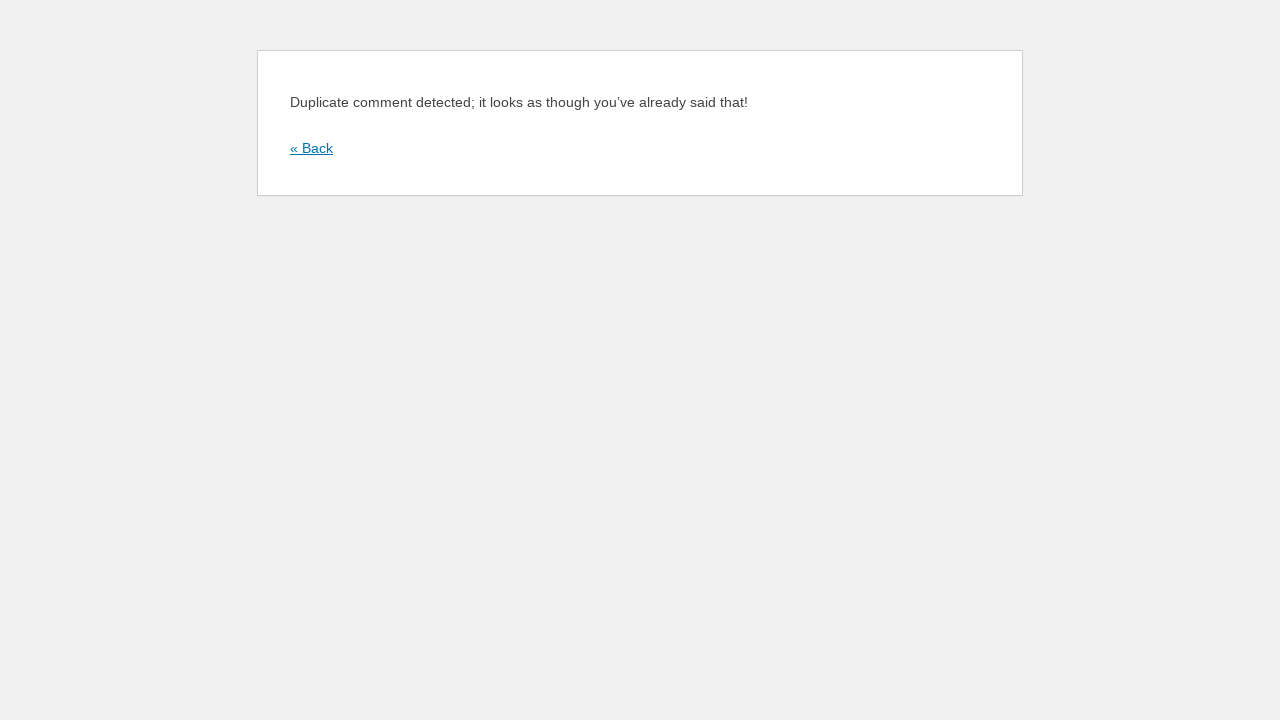

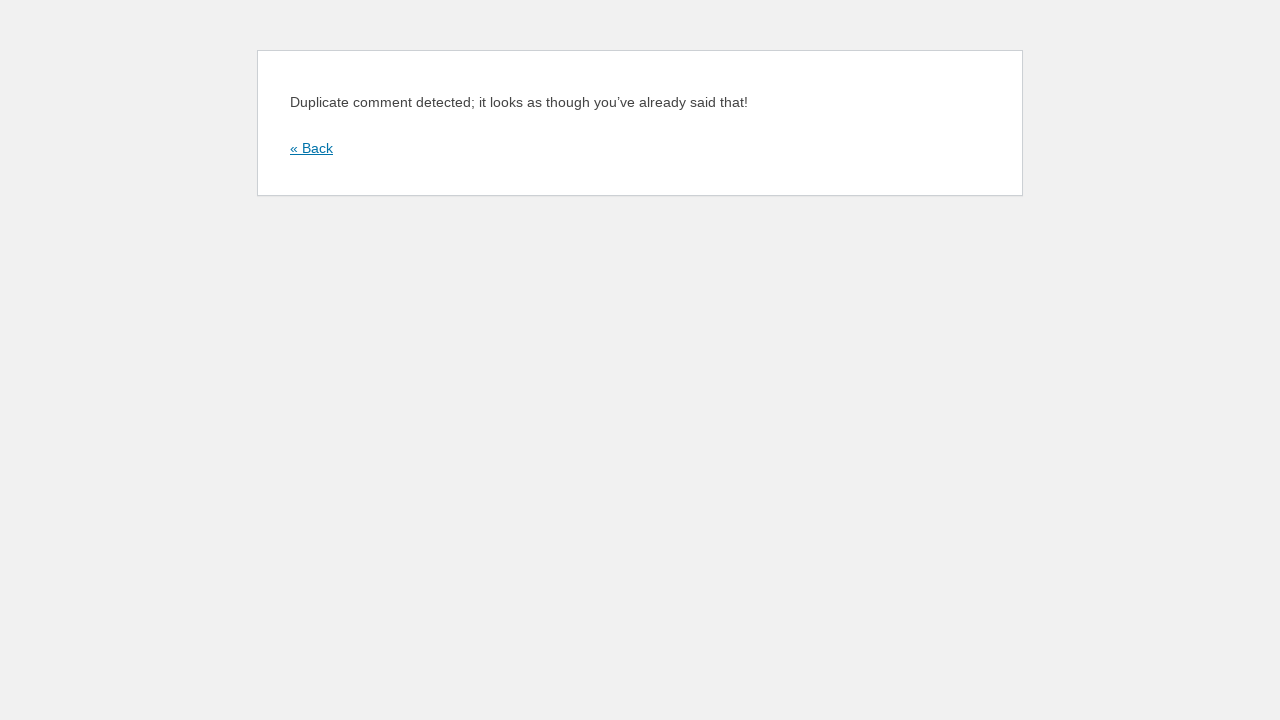